Tests drag and drop functionality by clicking on Accepted Elements tab, switching to iframe, and dragging an element to a drop target

Starting URL: http://globalsqa.com/demo-site/draganddrop/

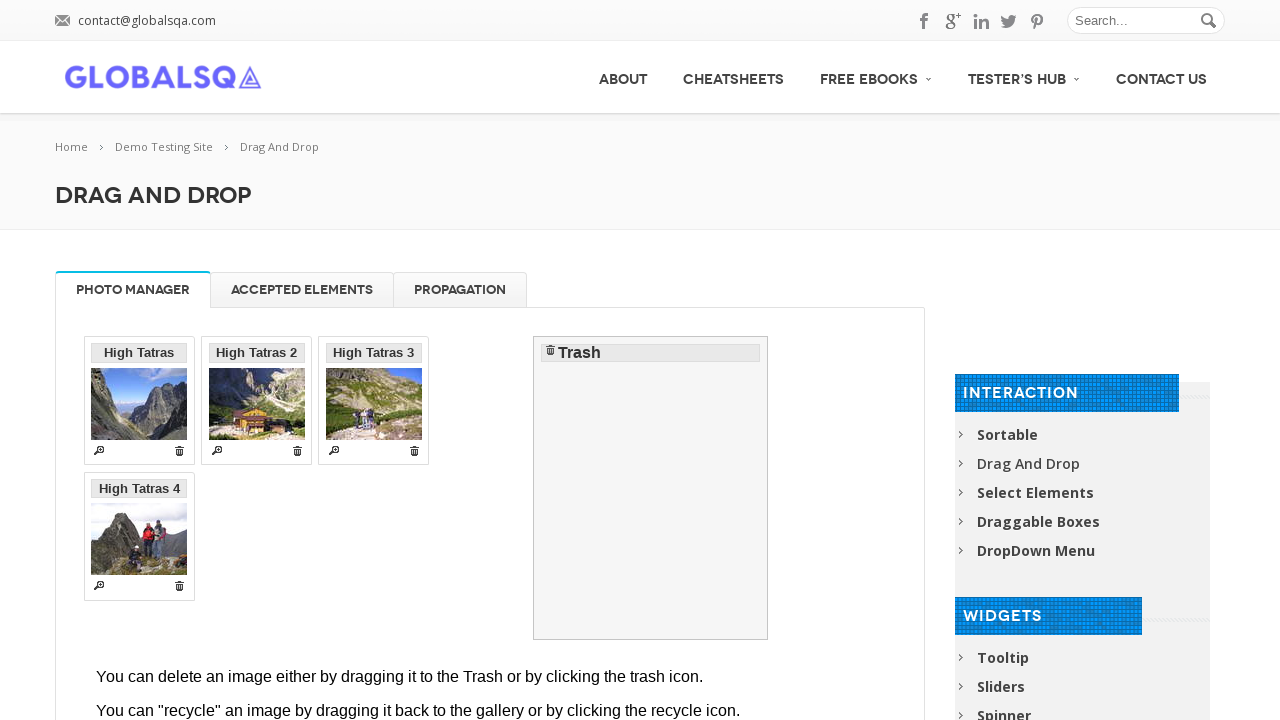

Clicked on Accepted Elements tab at (302, 290) on xpath=//li[@id='Accepted Elements']
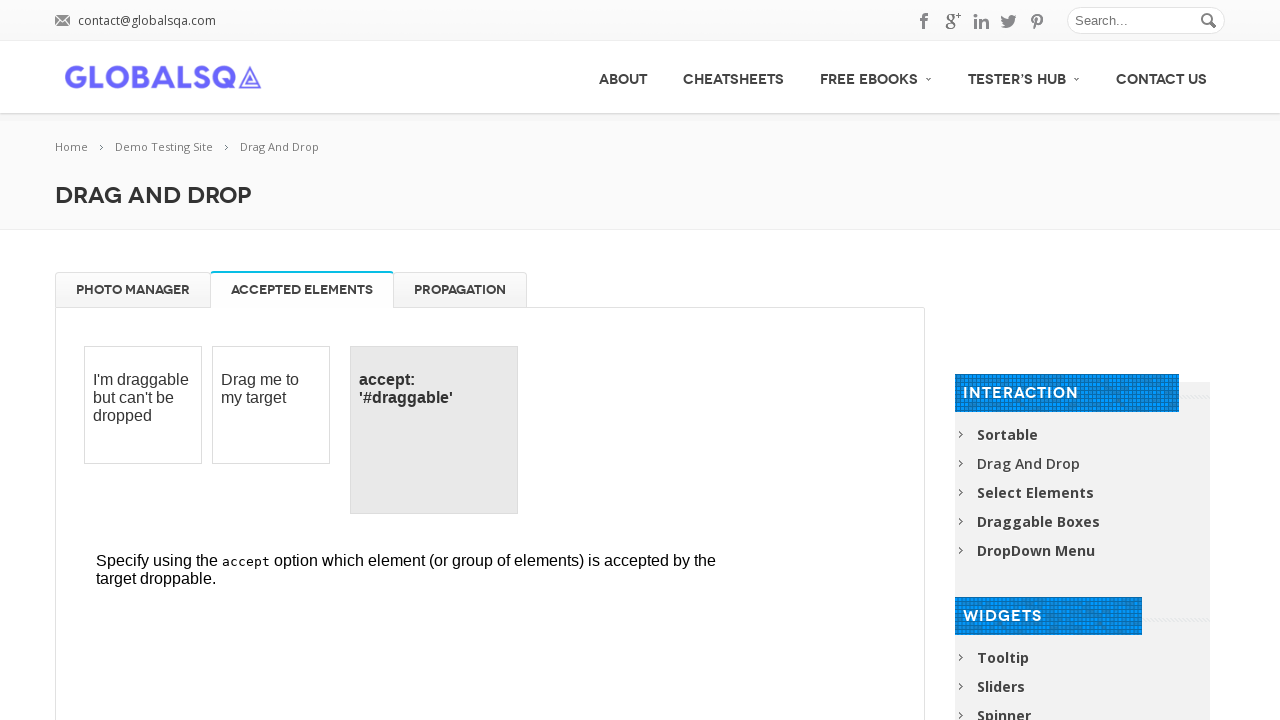

Located iframe containing drag and drop elements
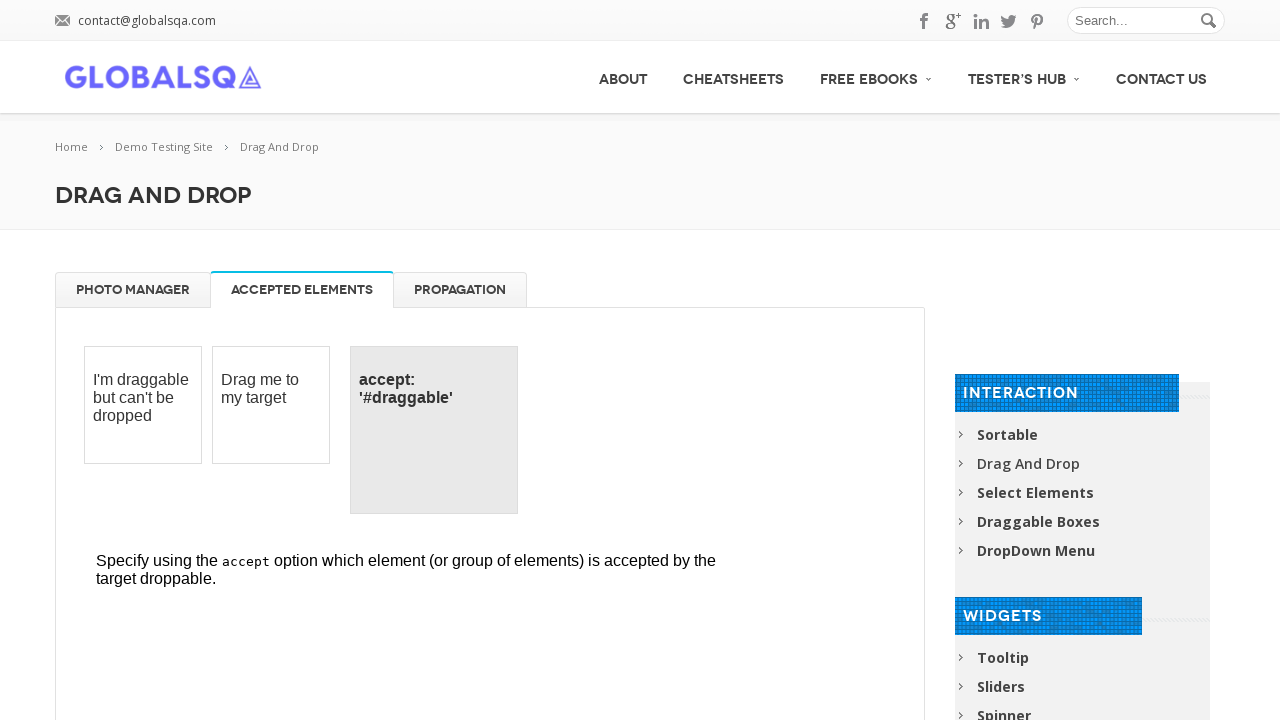

Located body element within iframe
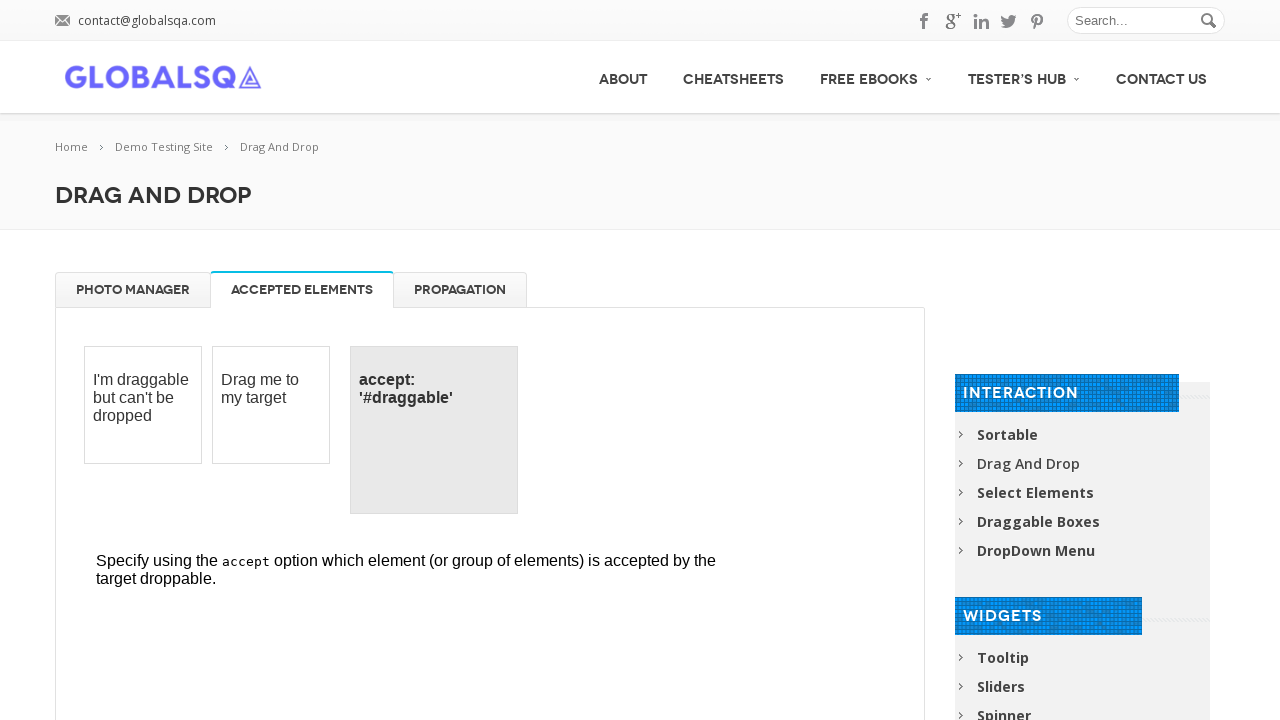

Dragged draggable element to droppable target at (434, 430)
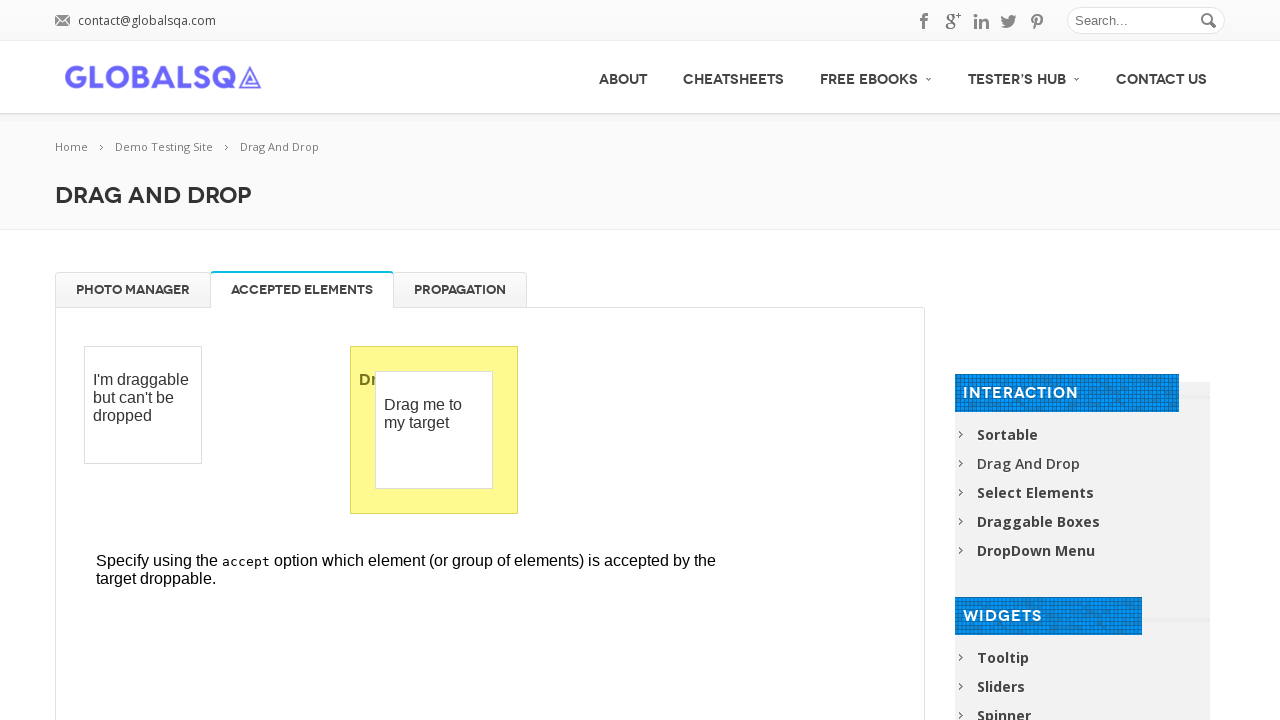

Retrieved drop target message text
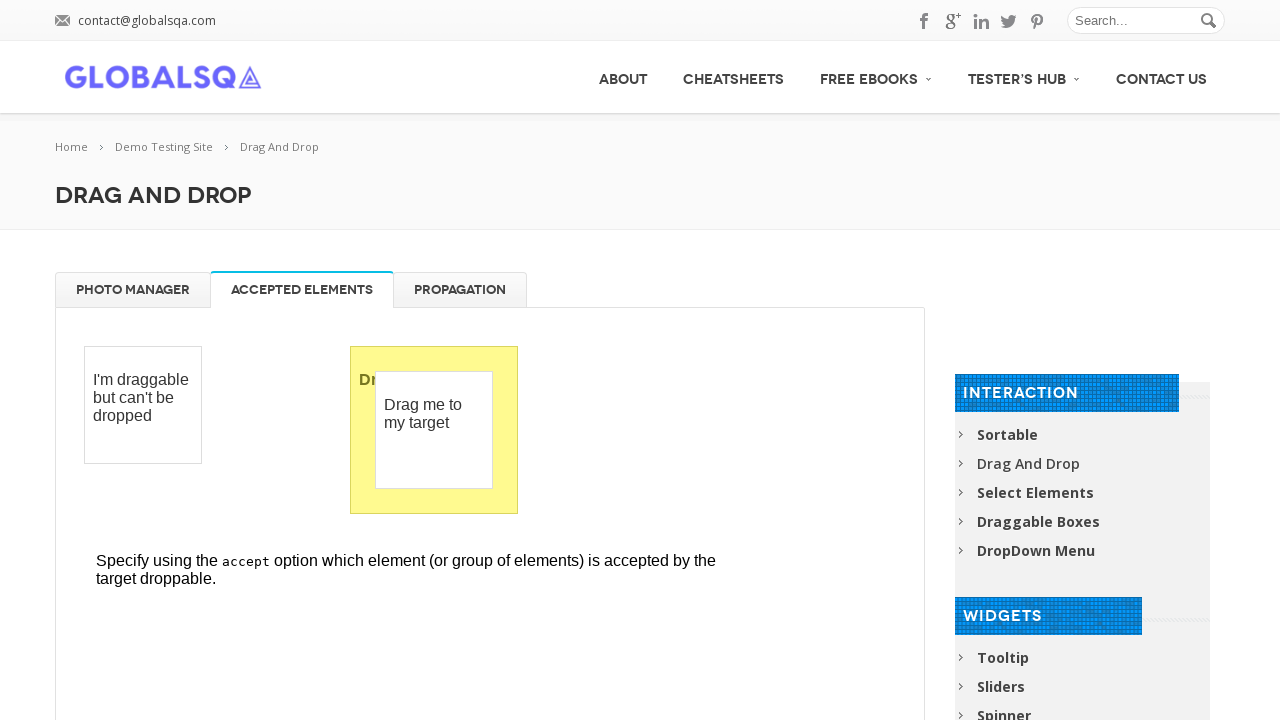

Verified drop was successful with 'Dropped!' message
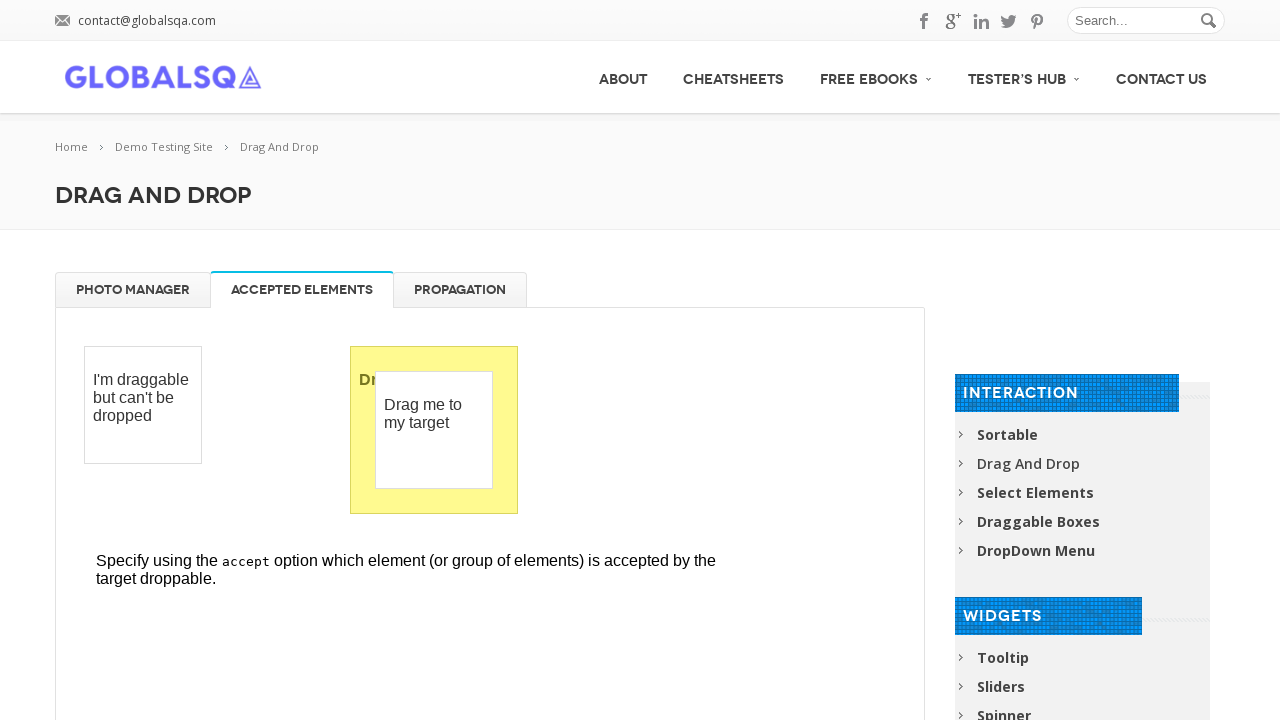

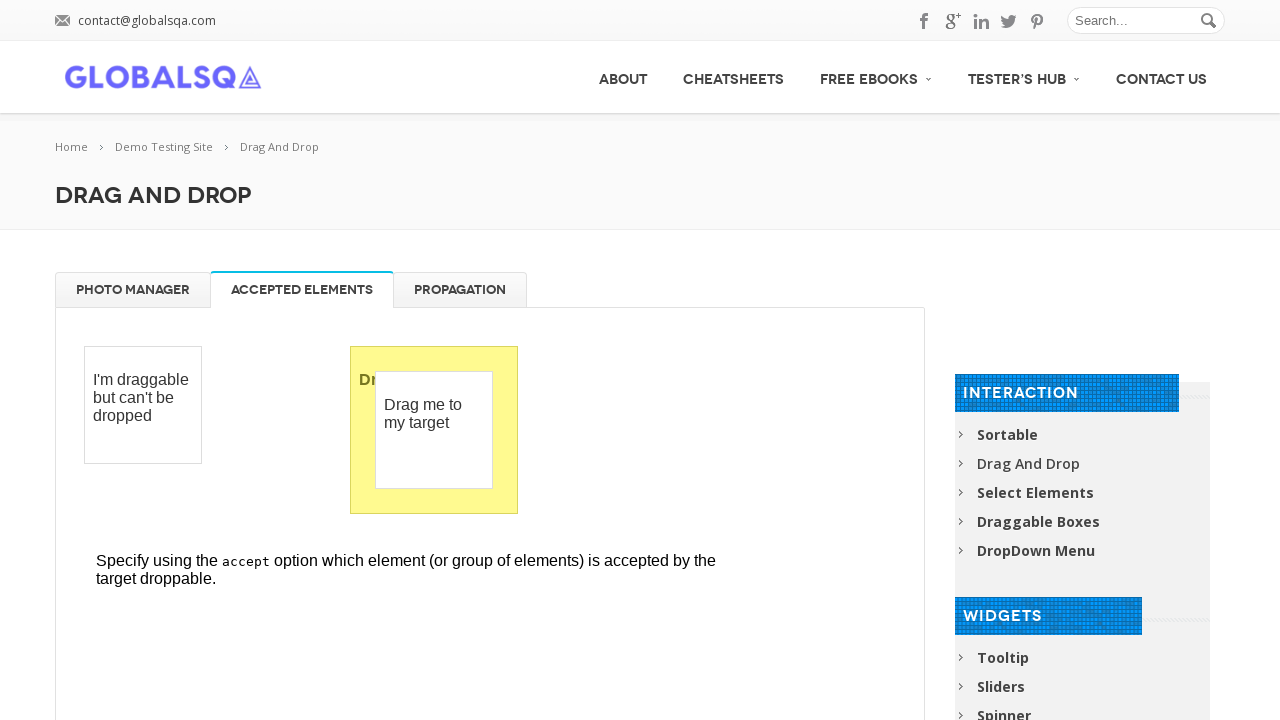